Tests confirm alert functionality by clicking a button that triggers a confirmation dialog and dismissing it

Starting URL: https://rahulshettyacademy.com/AutomationPractice/

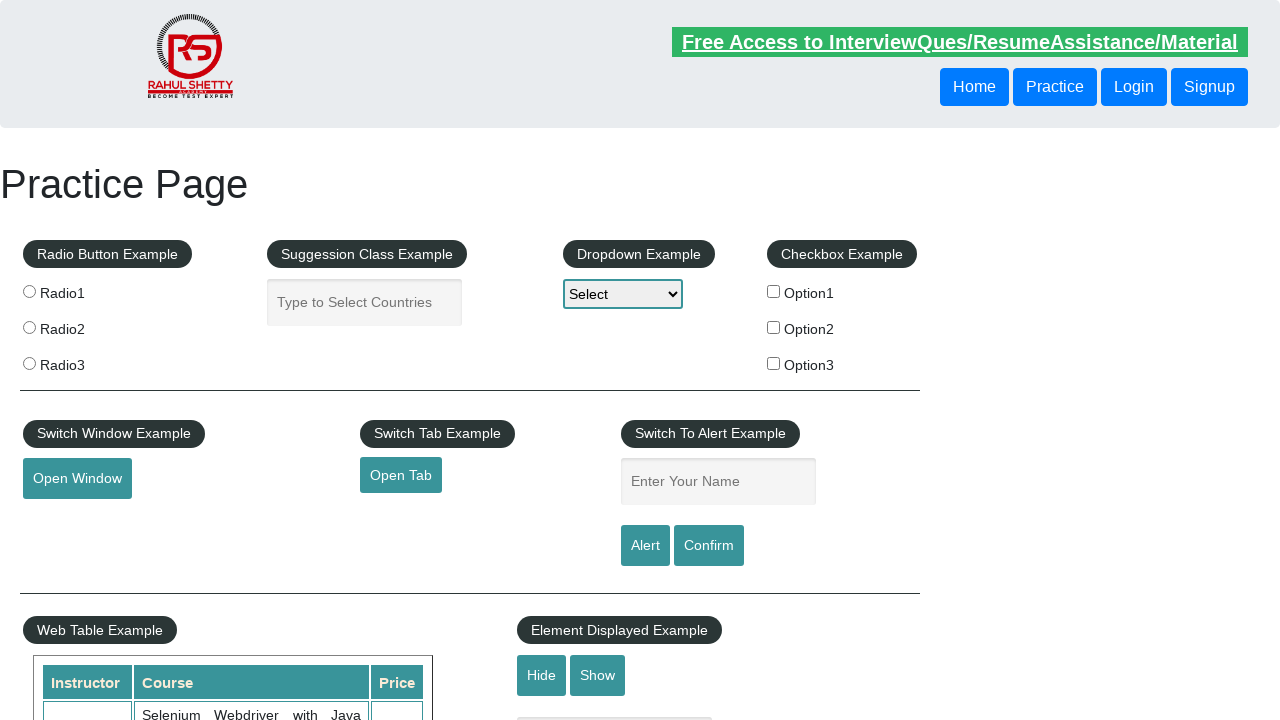

Set up dialog handler to dismiss confirmation alerts
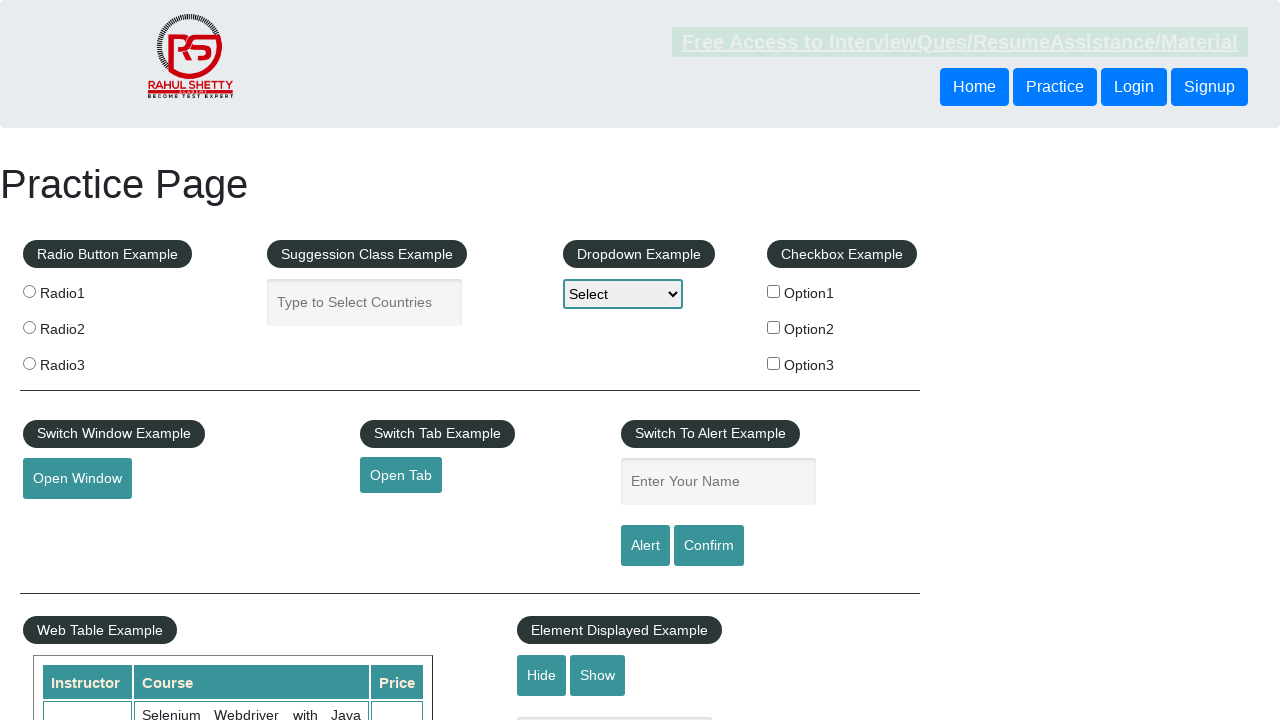

Clicked confirm button to trigger confirmation alert at (709, 546) on #confirmbtn
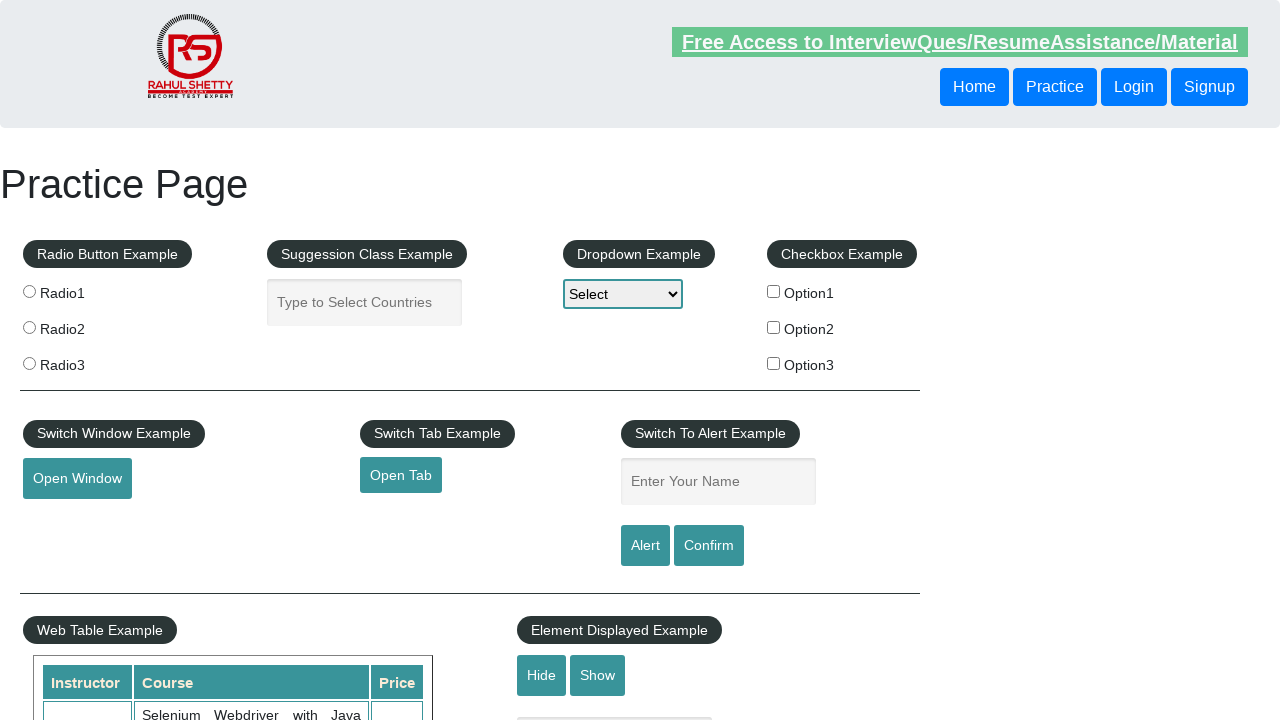

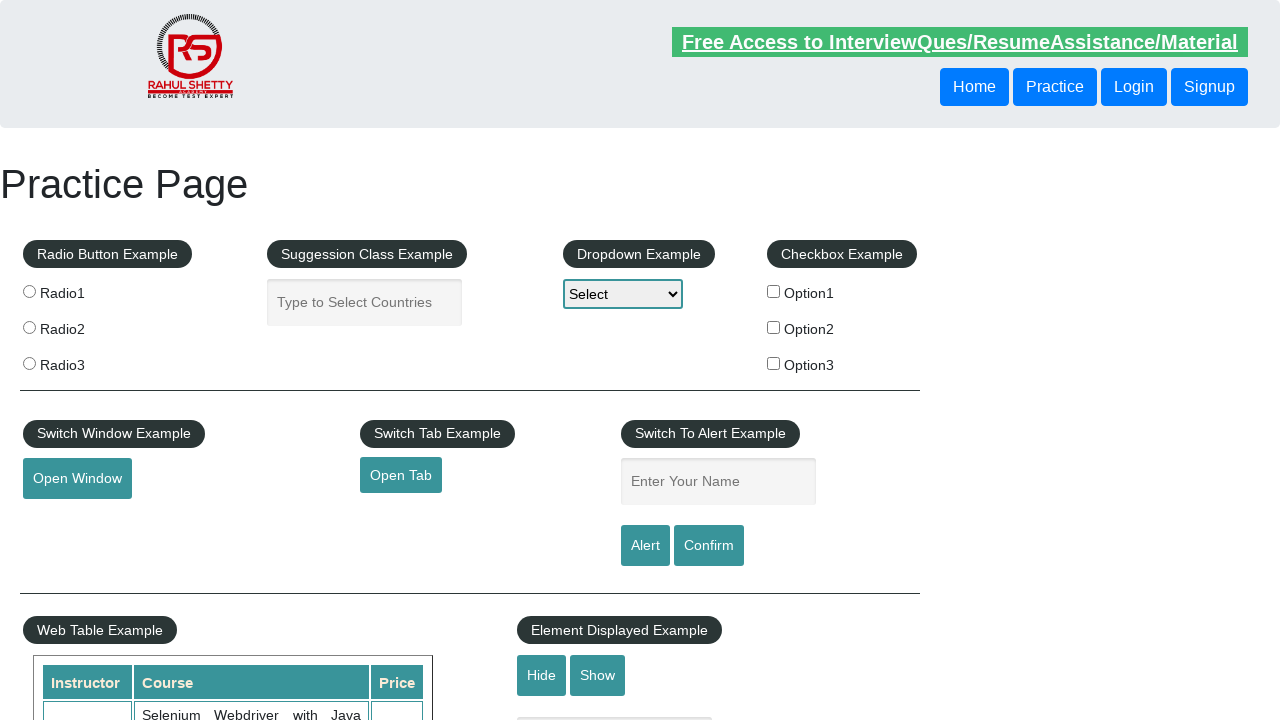